Clicks the "Text" button and verifies the click confirmation message appears

Starting URL: https://test-with-me-app.vercel.app/learning/web-elements/elements/button

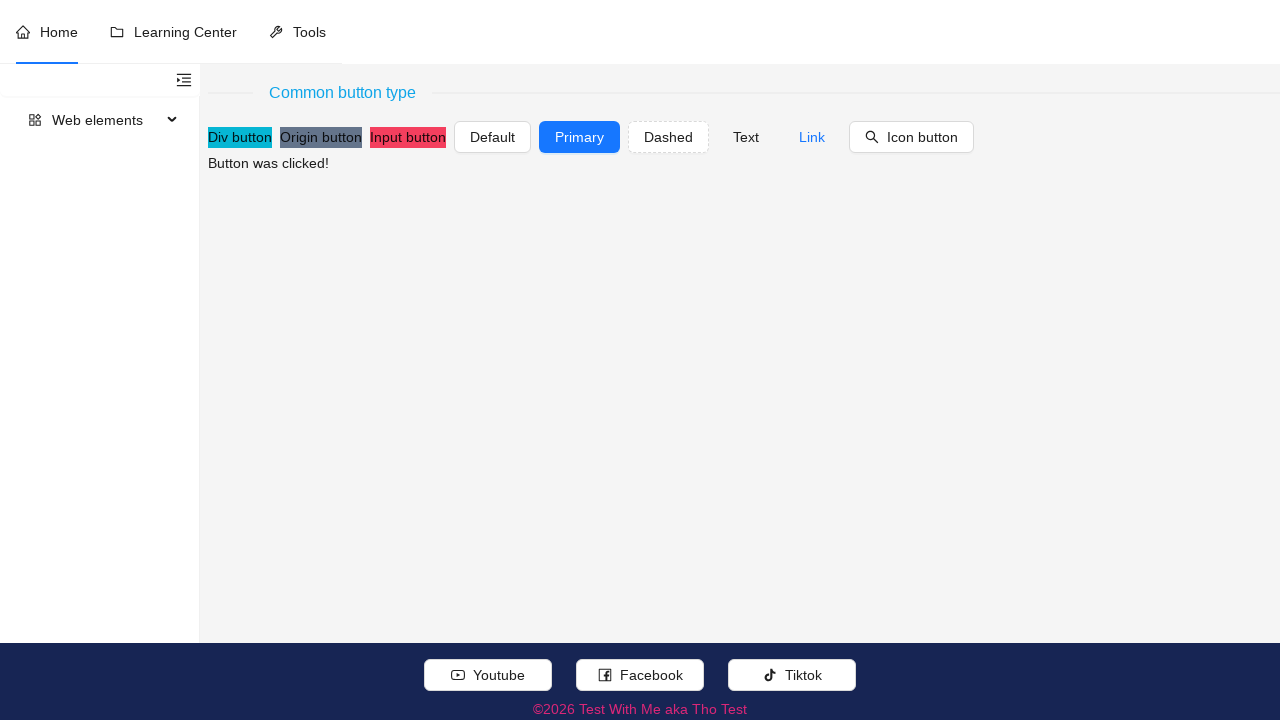

Clicked the 'Text' button at (746, 137) on //button[normalize-space(.//text())='Text'] | //*[@role='button' and normalize-s
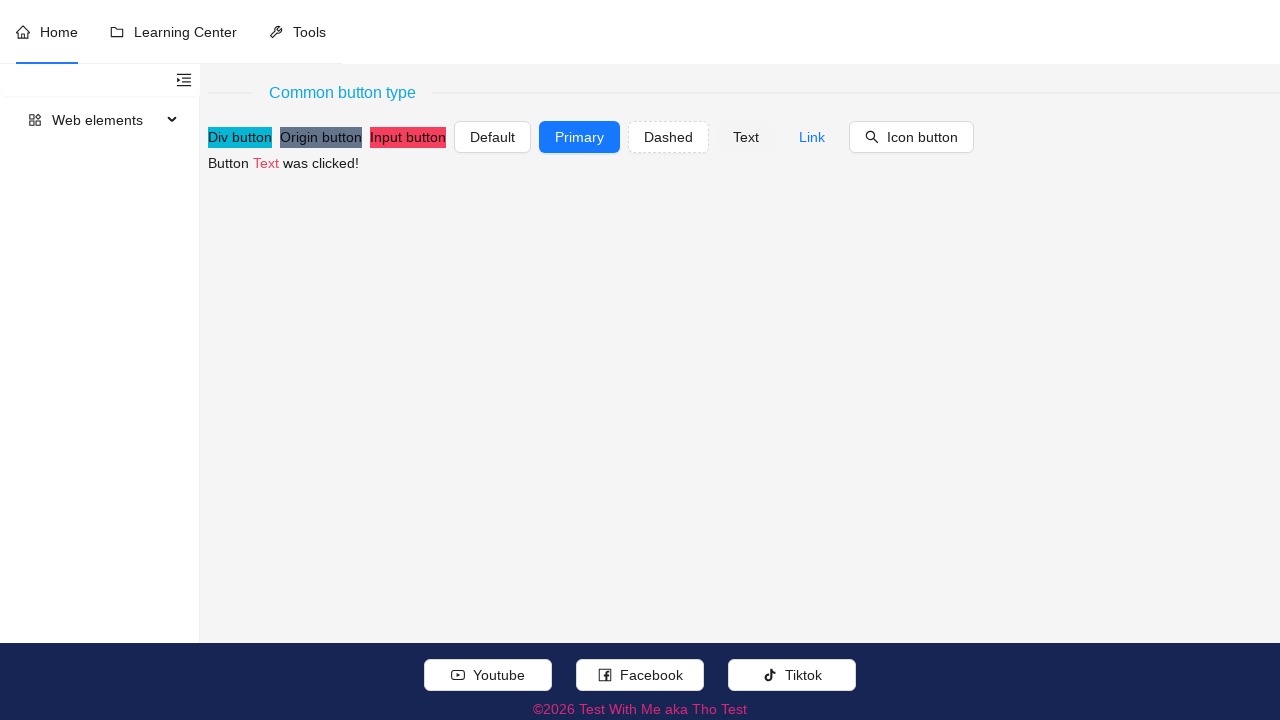

Verified click confirmation message 'Button Text was clicked!' appeared
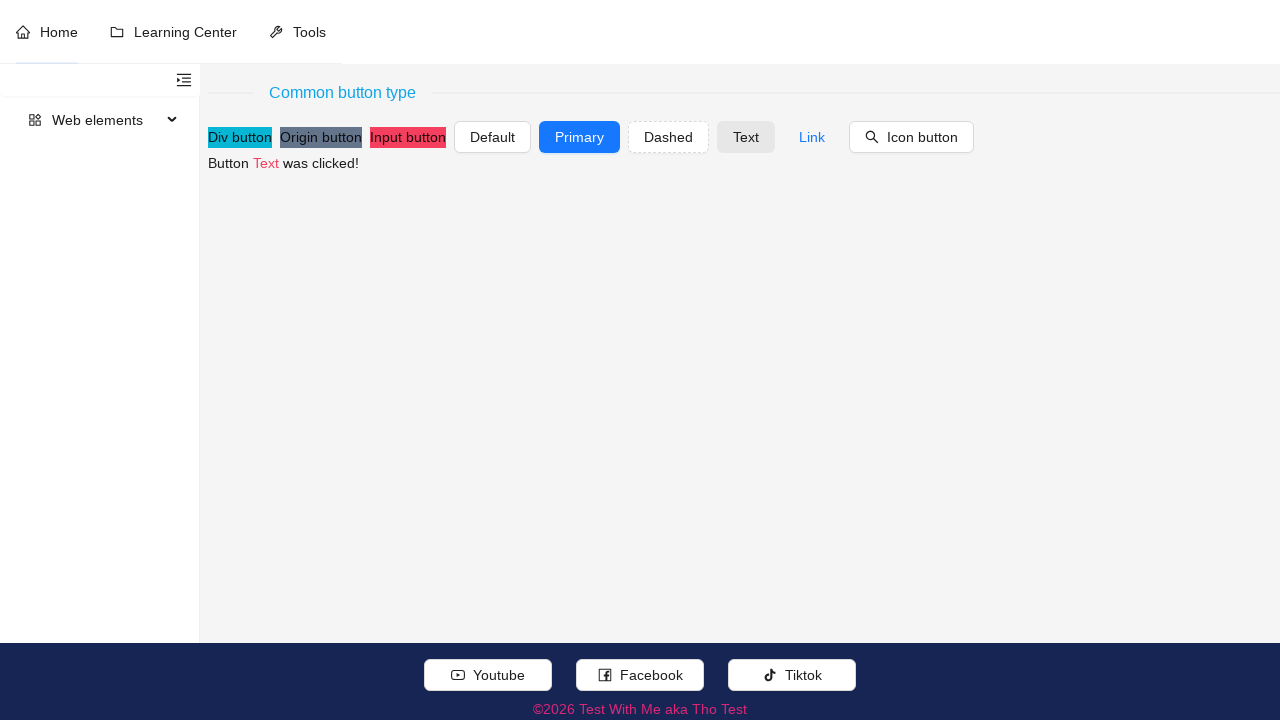

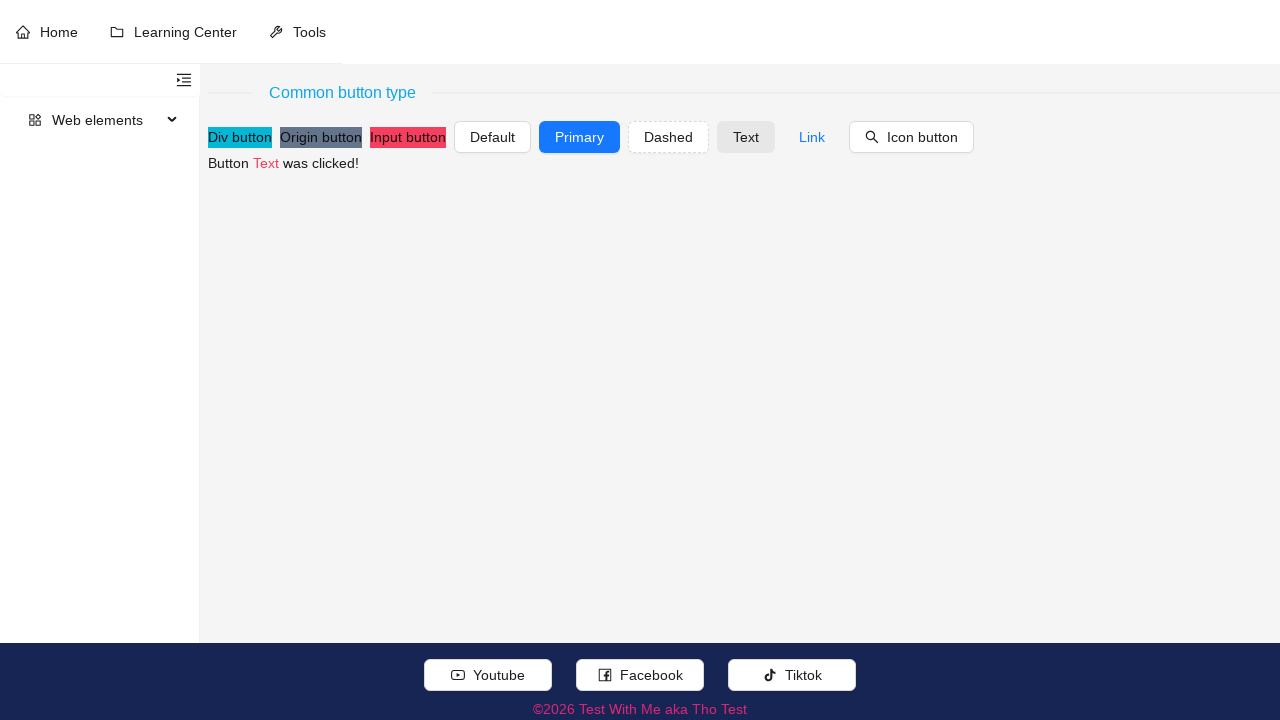